Tests various dropdown selection methods on a form page, including standard select dropdowns and custom dropdown implementations

Starting URL: https://www.leafground.com/

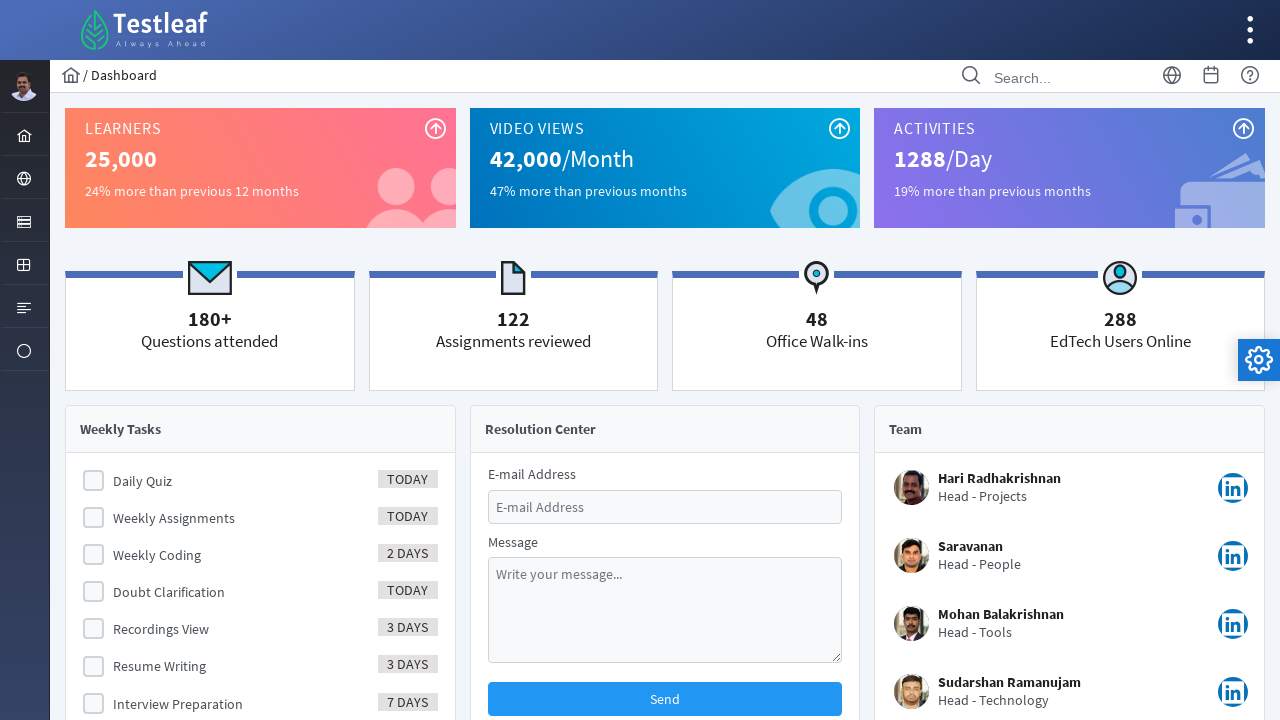

Clicked menu to expand dropdown options at (24, 222) on xpath=//li[@id='menuform:j_idt40']/descendant::i[1]
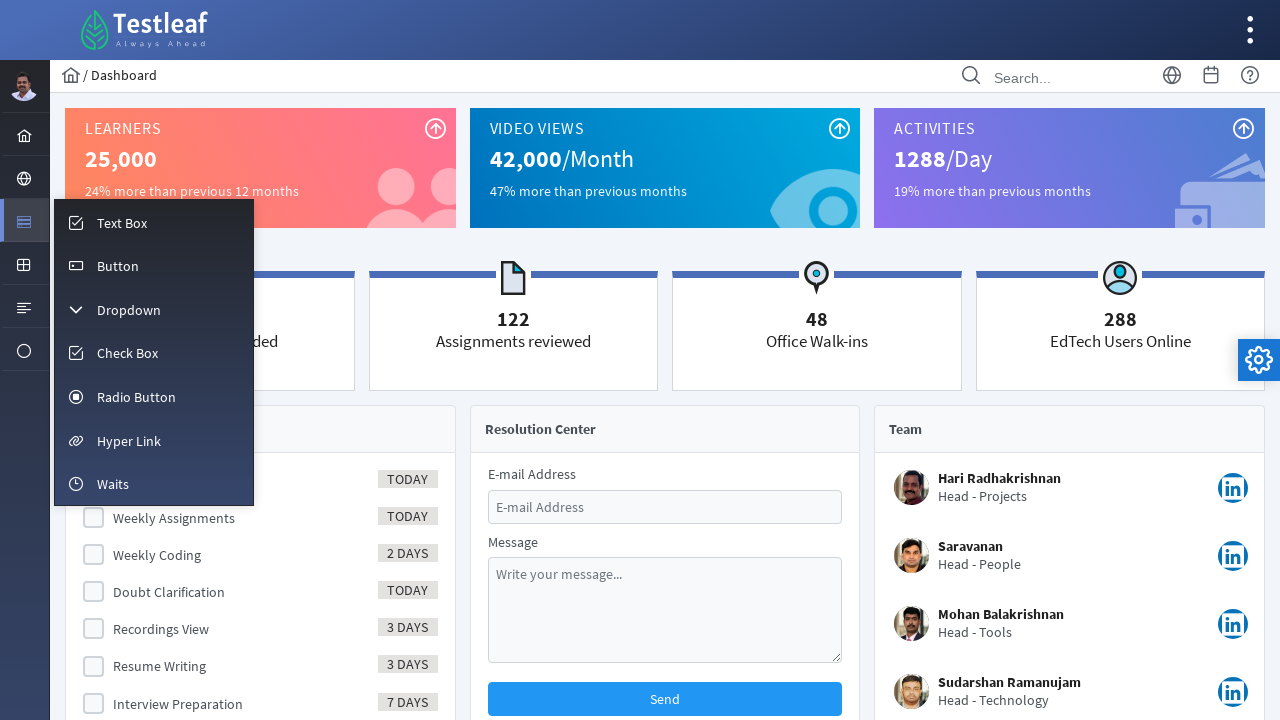

Clicked Dropdown link at (129, 310) on text=Dropdown
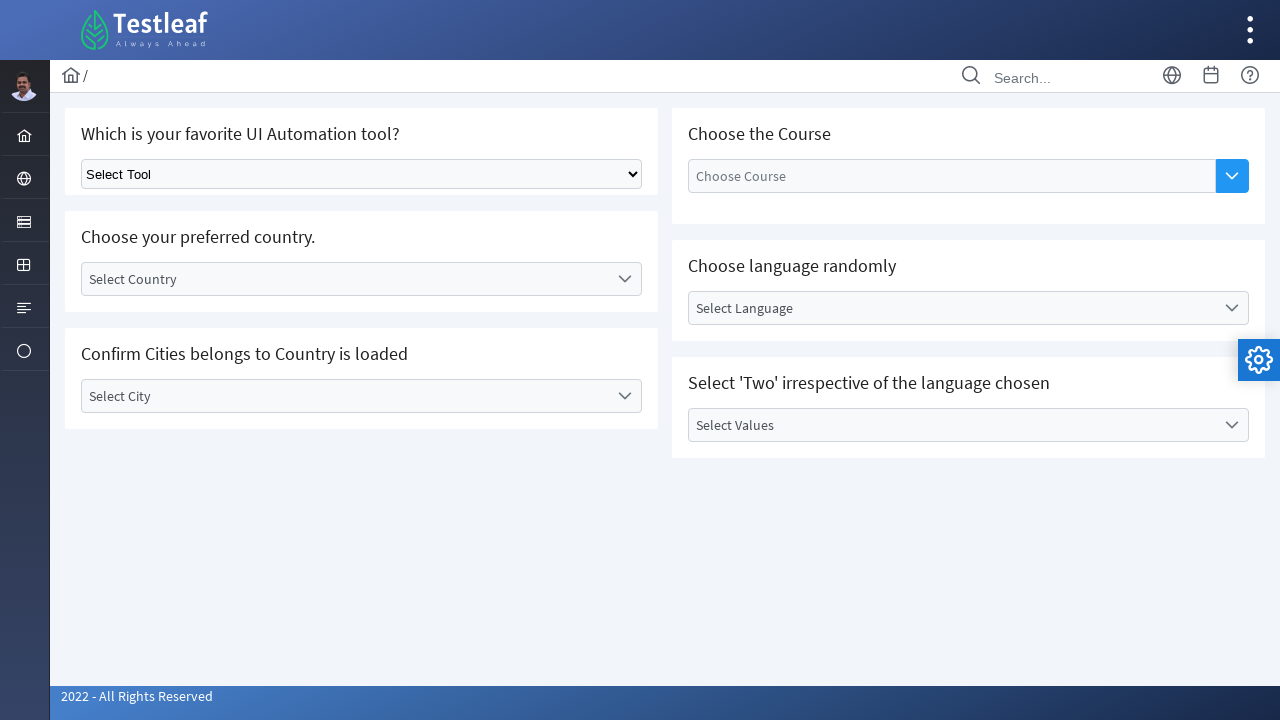

Form loaded
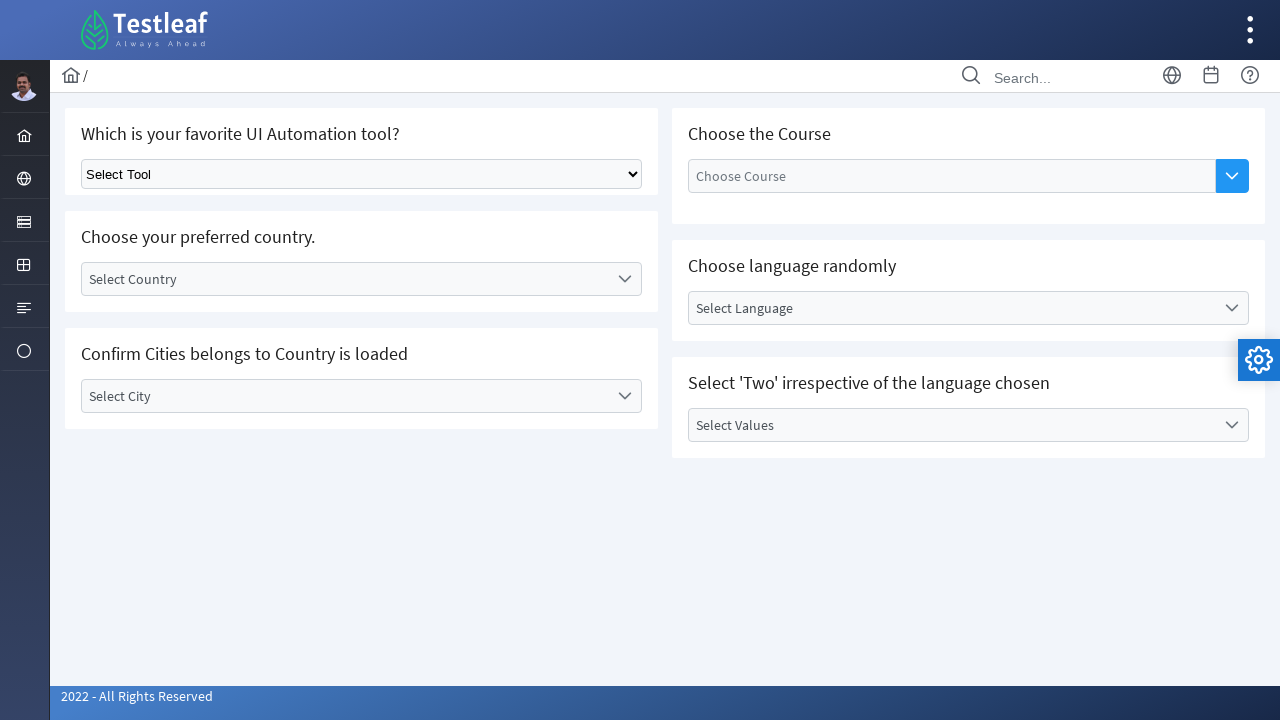

Selected 'Selenium' from standard dropdown on //form[@id='j_idt87']/descendant::div[@class='col-12 md:col-6'][1]/descendant::s
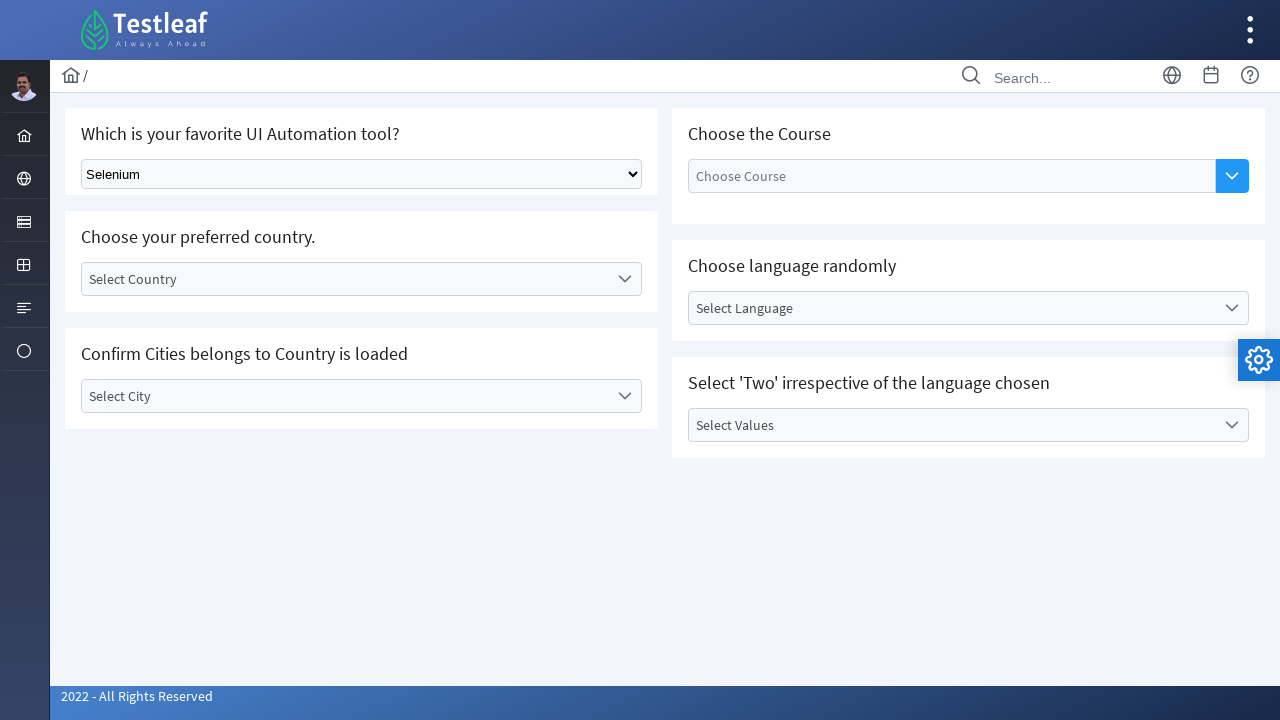

Clicked country dropdown at (362, 279) on #j_idt87\:country
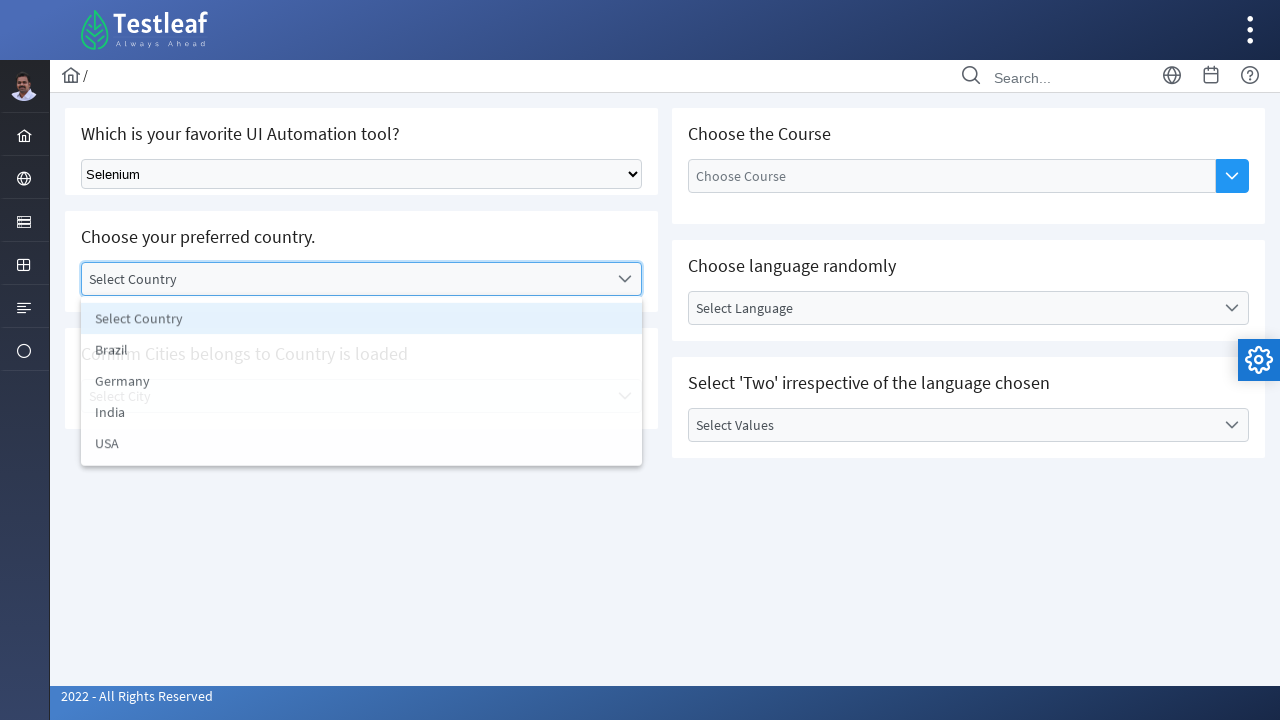

Selected 'India' from country dropdown at (362, 415) on xpath=//li[text()='India']
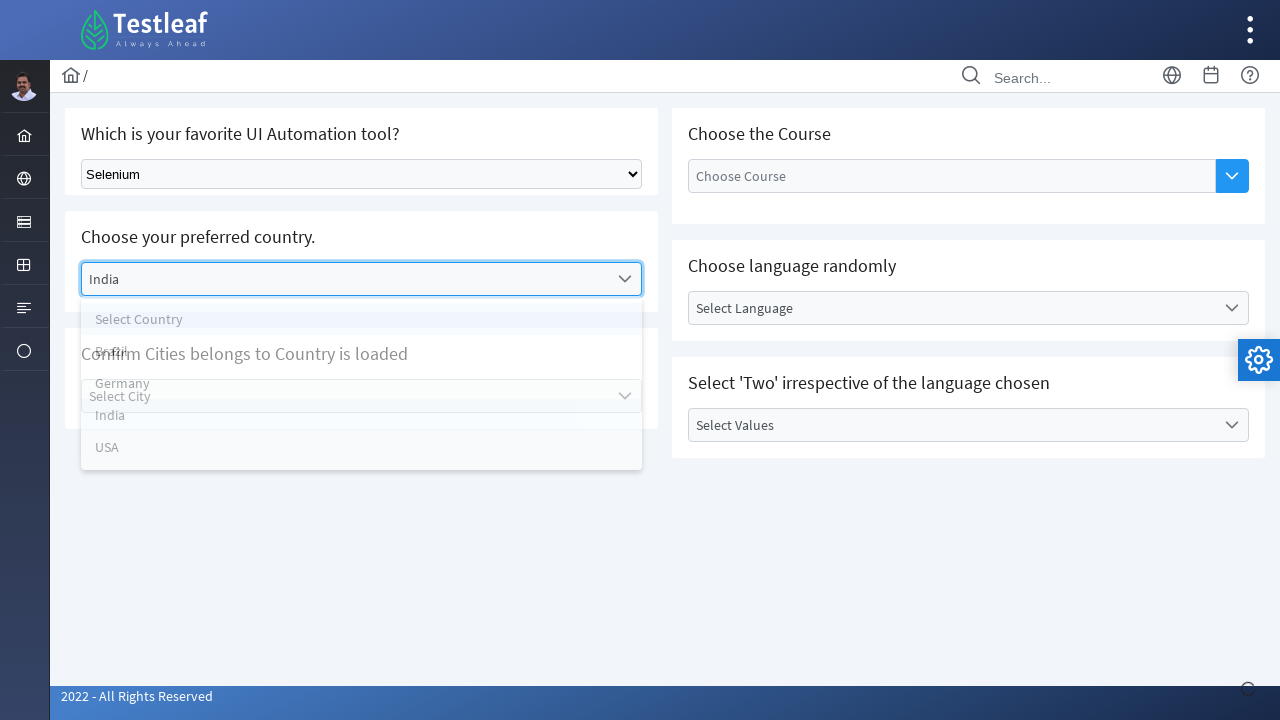

Clicked city dropdown at (362, 396) on #j_idt87\:city
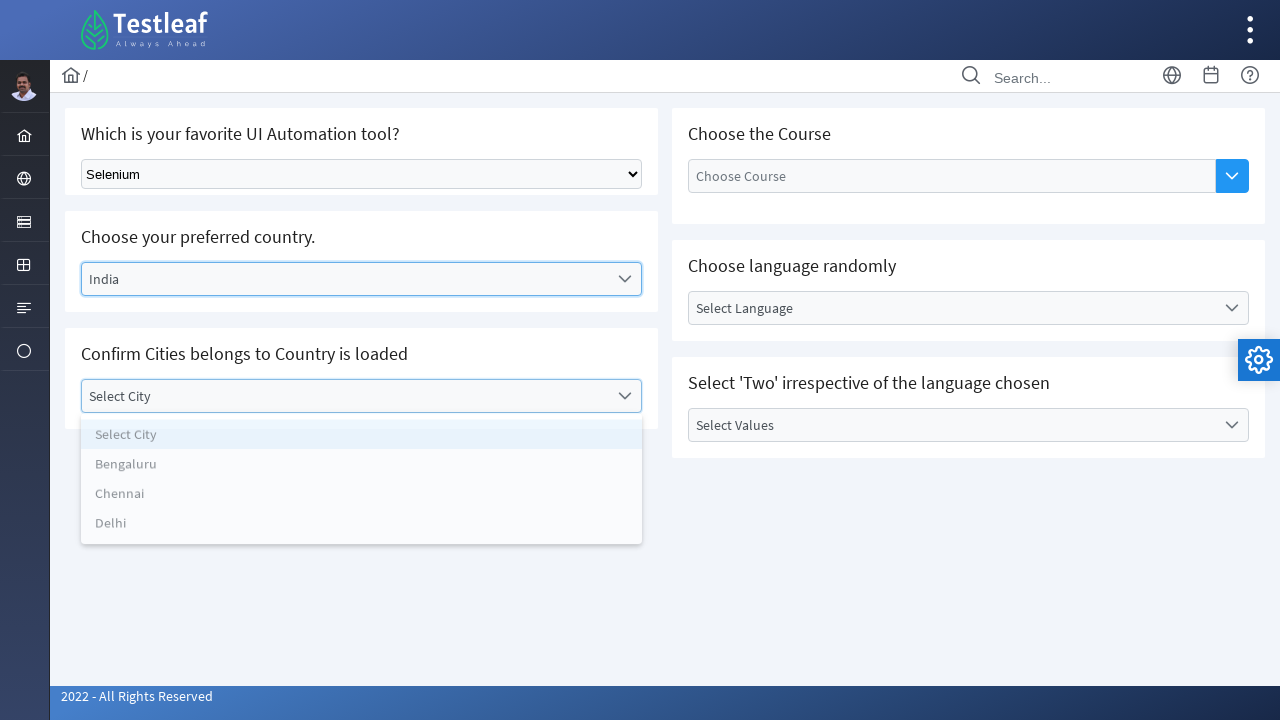

Selected 'Chennai' from city dropdown at (362, 500) on xpath=//li[text()='Chennai']
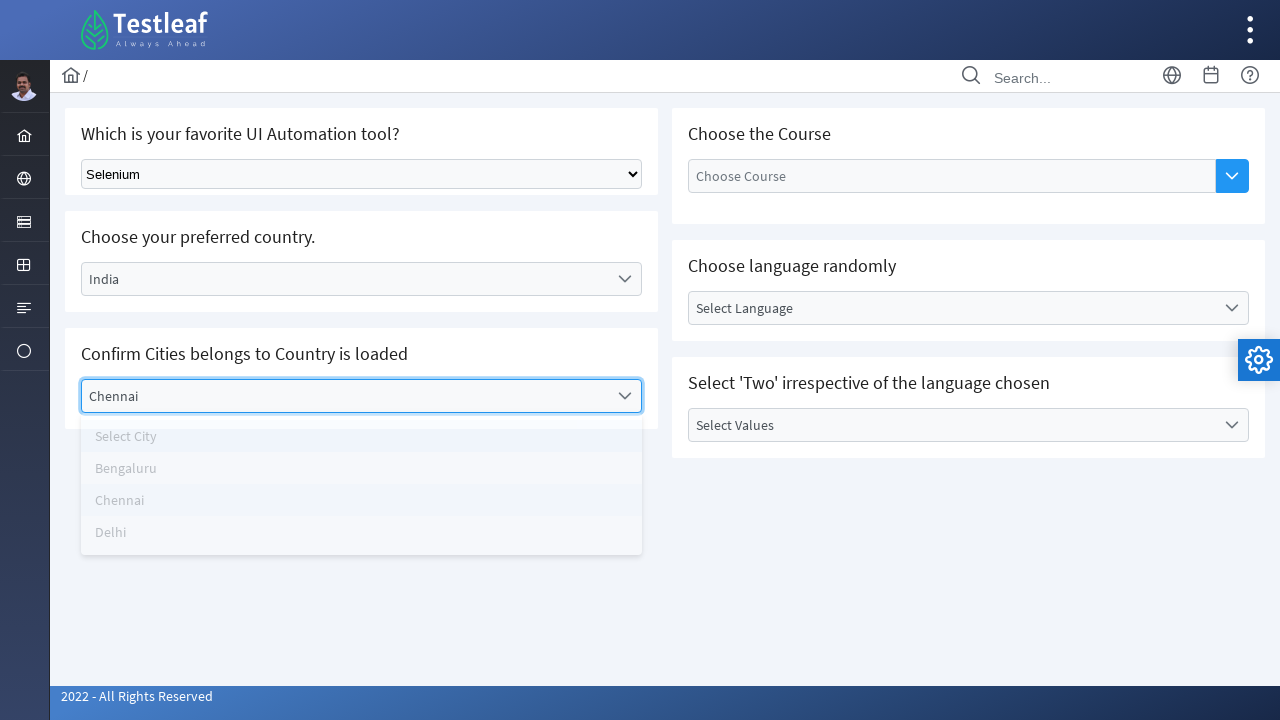

Clicked auto-complete dropdown button at (1232, 176) on xpath=//*[@id='j_idt87:auto-complete']/button/span[1]
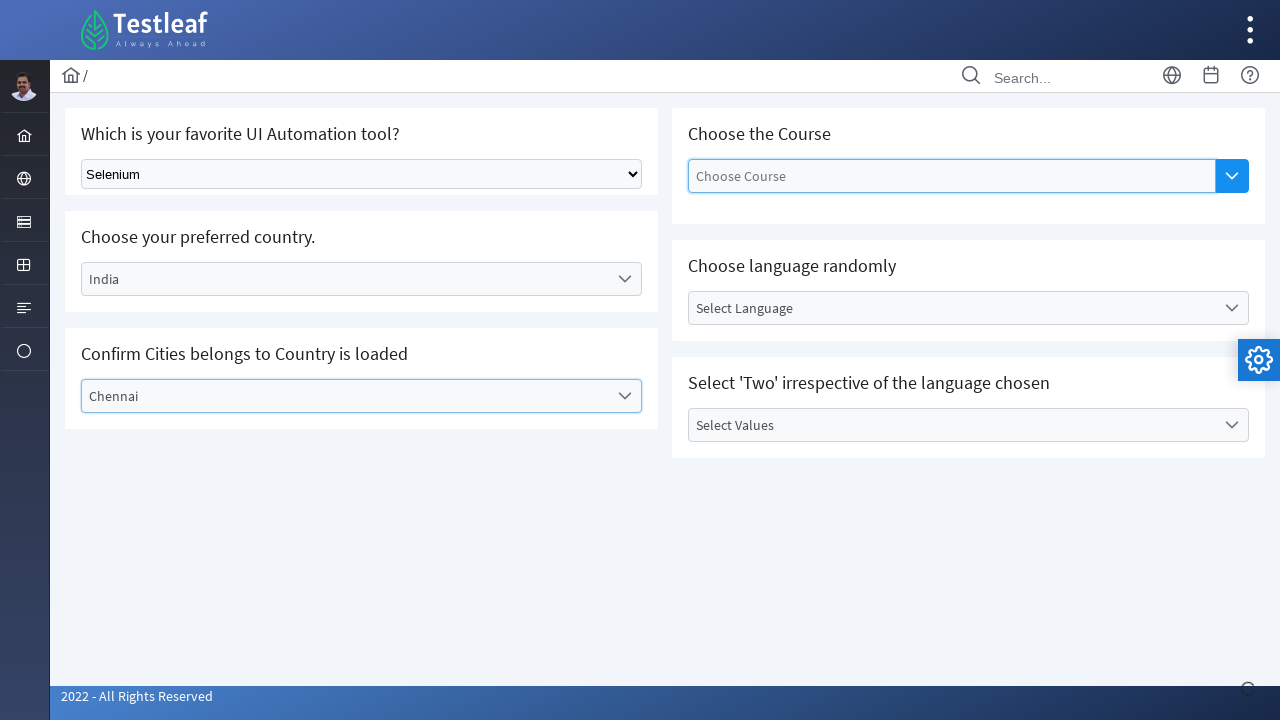

Selected 'Playwright' from auto-complete dropdown at (952, 327) on xpath=//li[text()='Playwright']
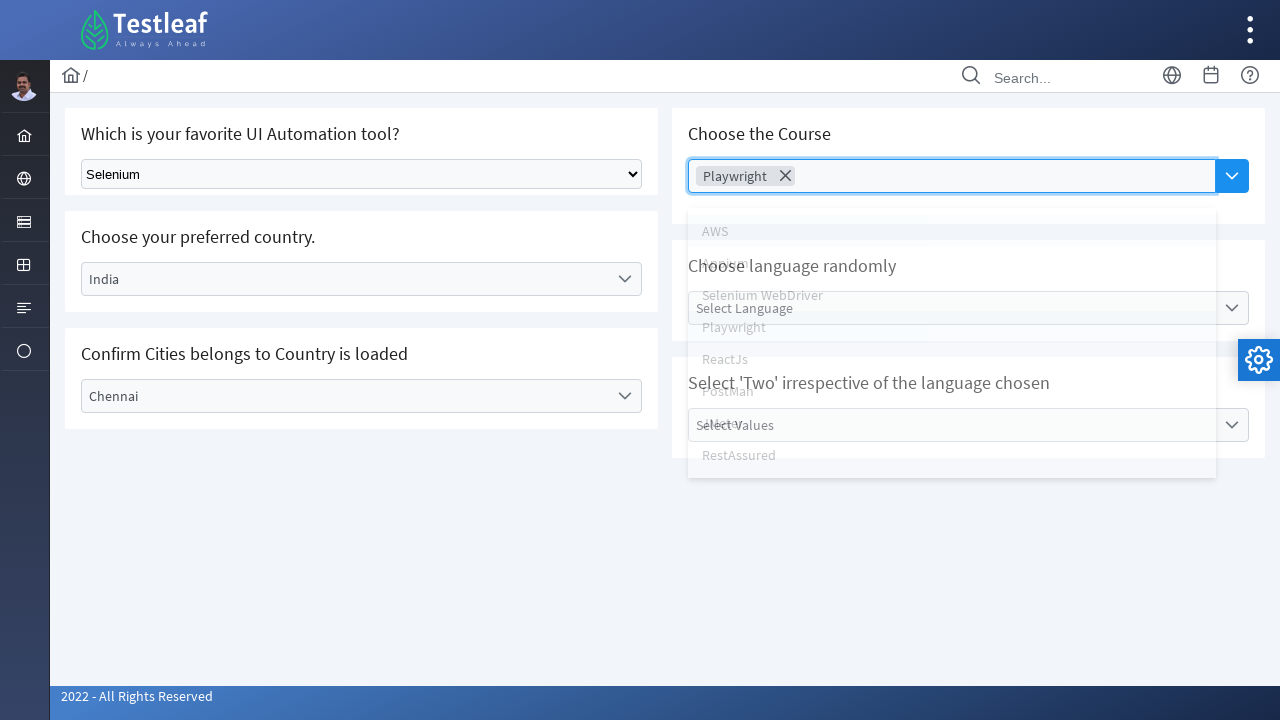

Clicked language dropdown at (968, 308) on #j_idt87\:lang
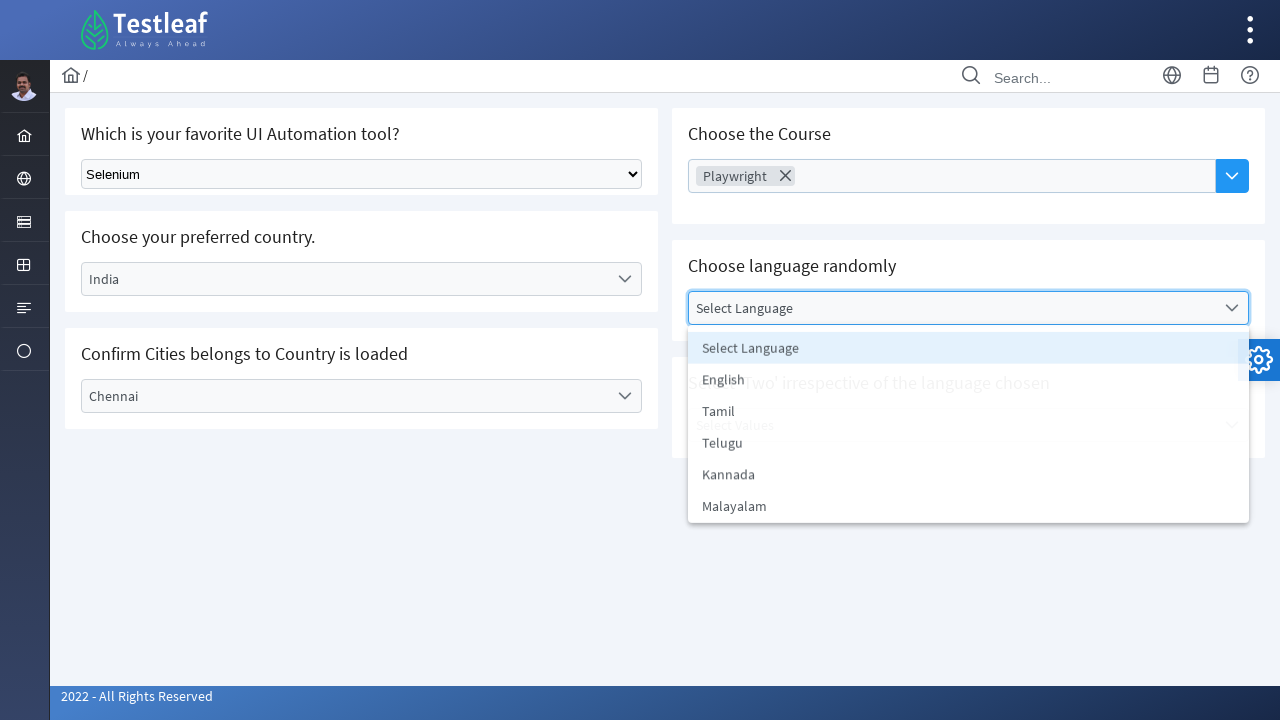

Selected 'Tamil' from language dropdown at (968, 412) on xpath=//li[text()='Tamil']
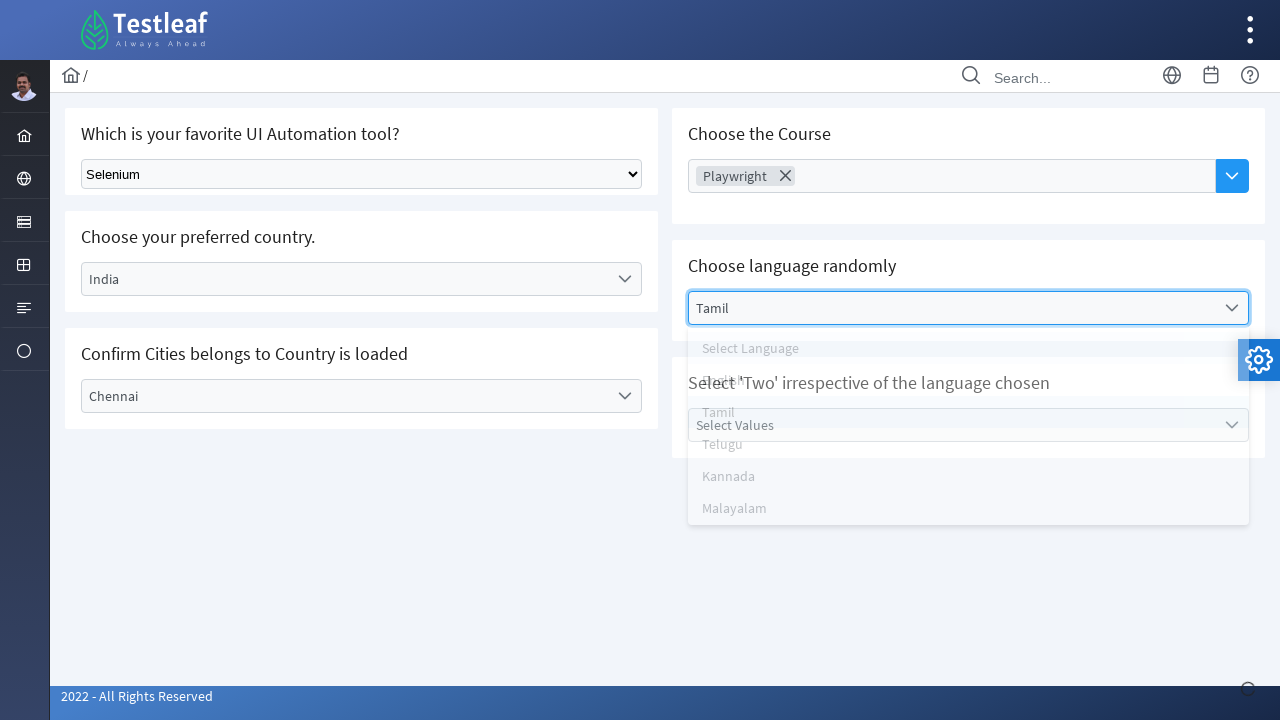

Clicked value dropdown at (968, 425) on xpath=//div[@id='j_idt87:value']
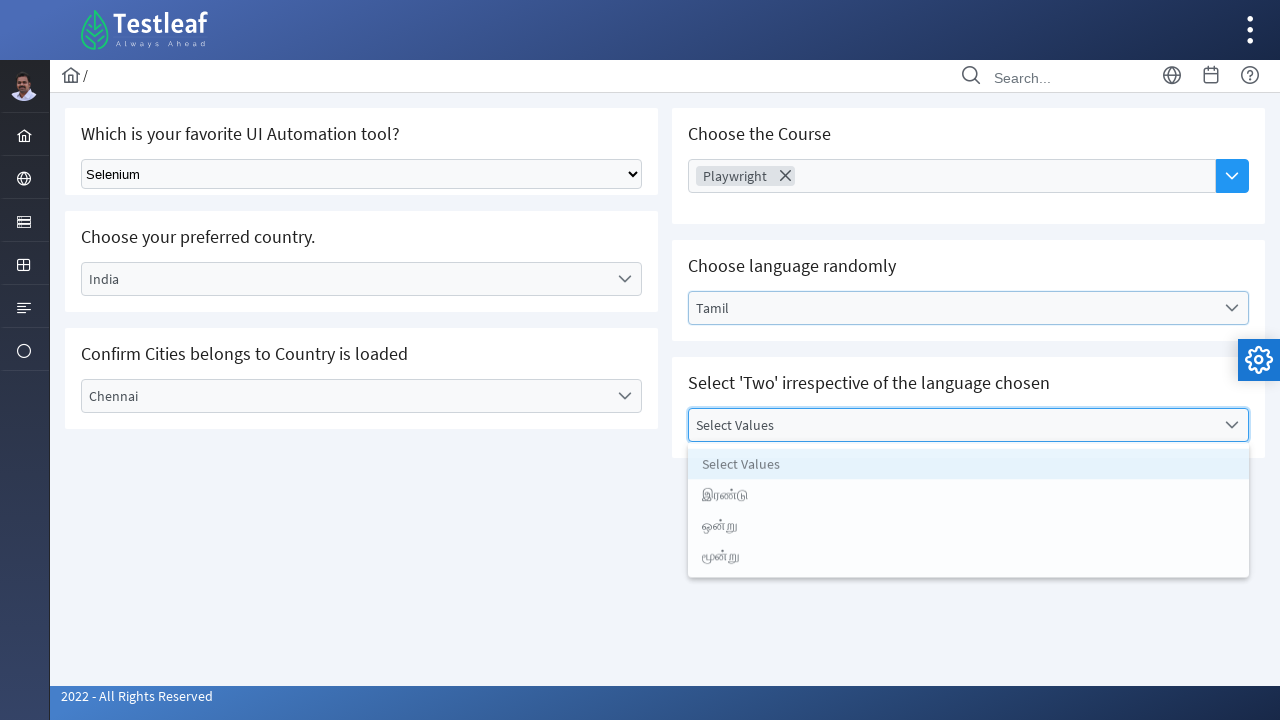

Selected 'இரண்டு' (Two in Tamil) from value dropdown at (968, 497) on xpath=//li[text()='இரண்டு']
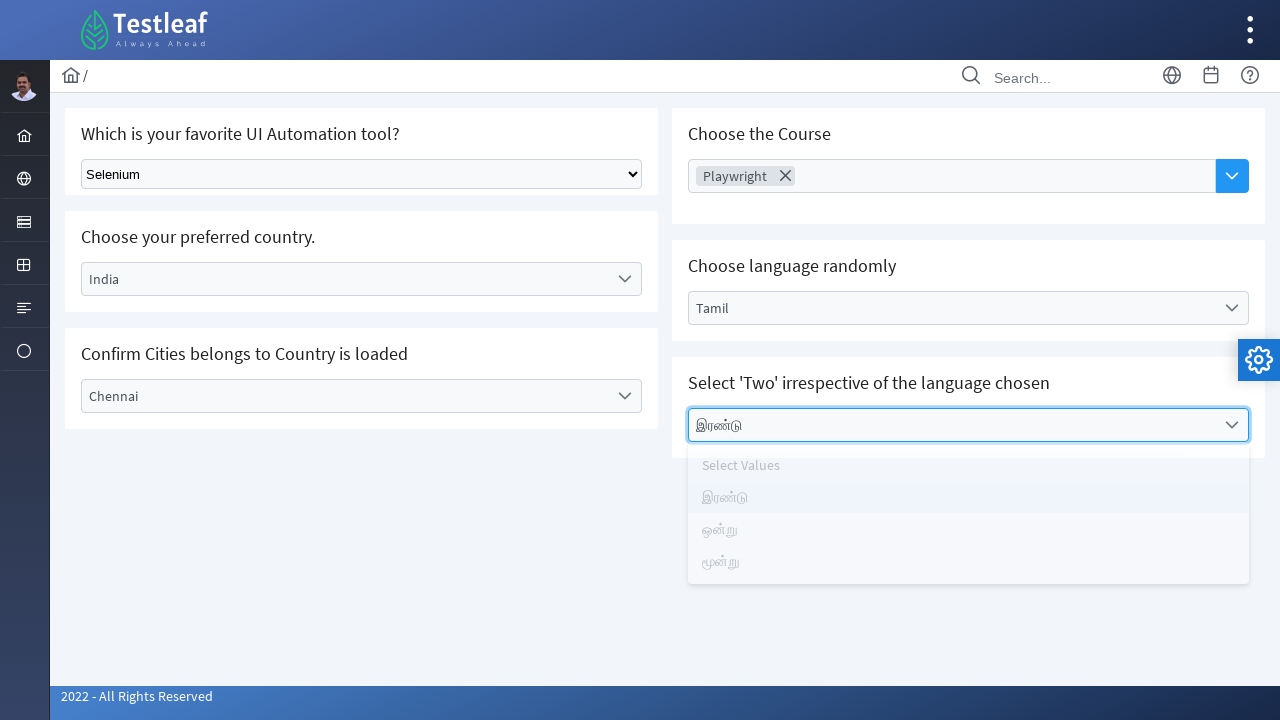

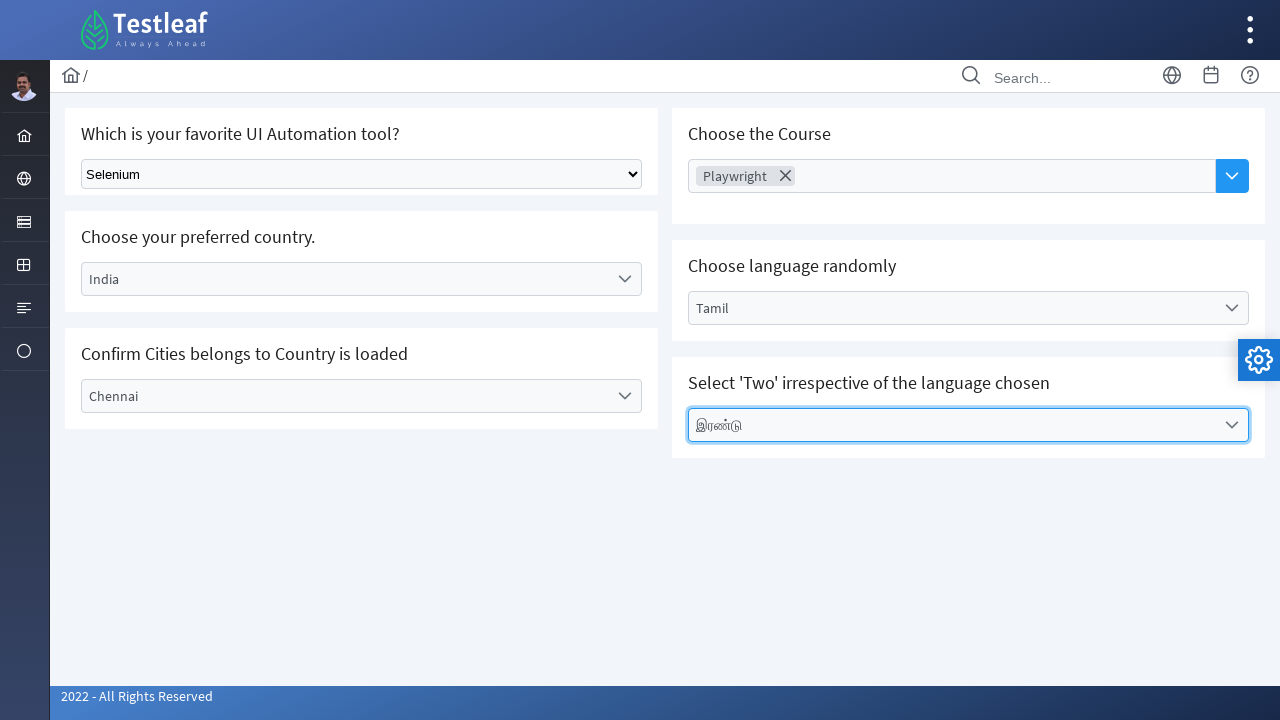